Navigates to a page with a large DOM and visually verifies a locator by highlighting a specific element with a red dashed border

Starting URL: http://the-internet.herokuapp.com/large

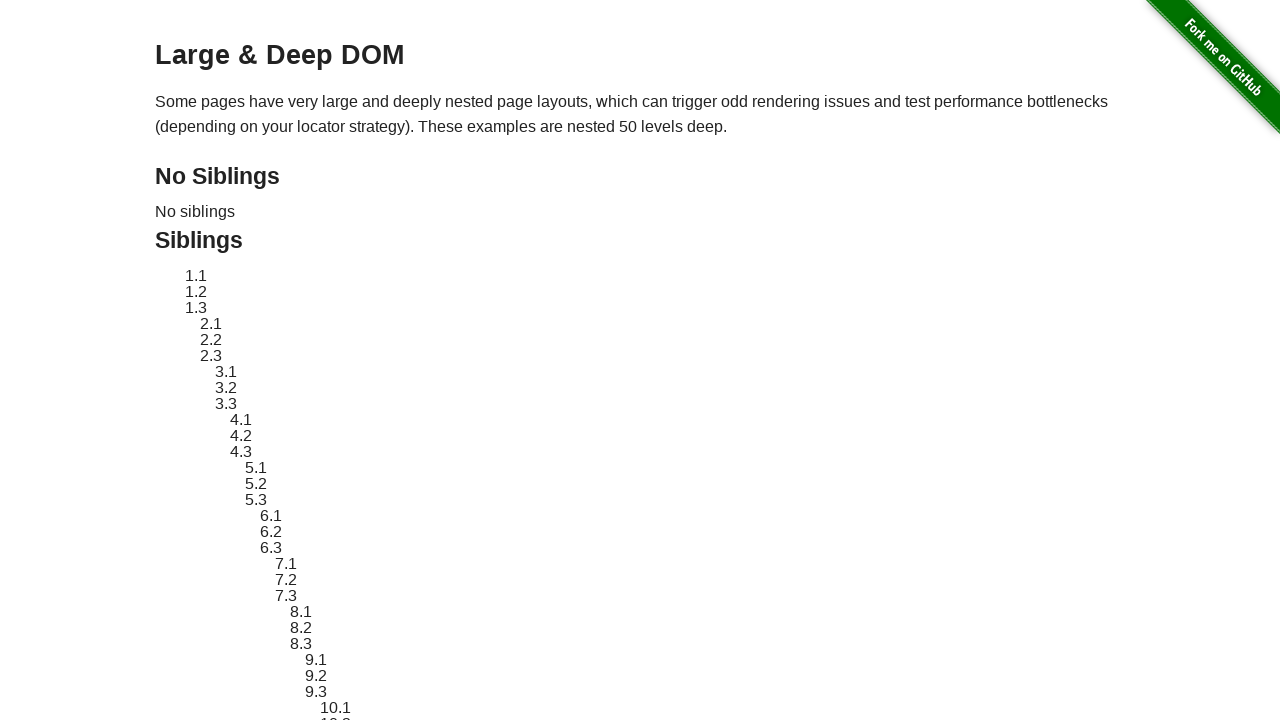

Navigated to the-internet.herokuapp.com/large
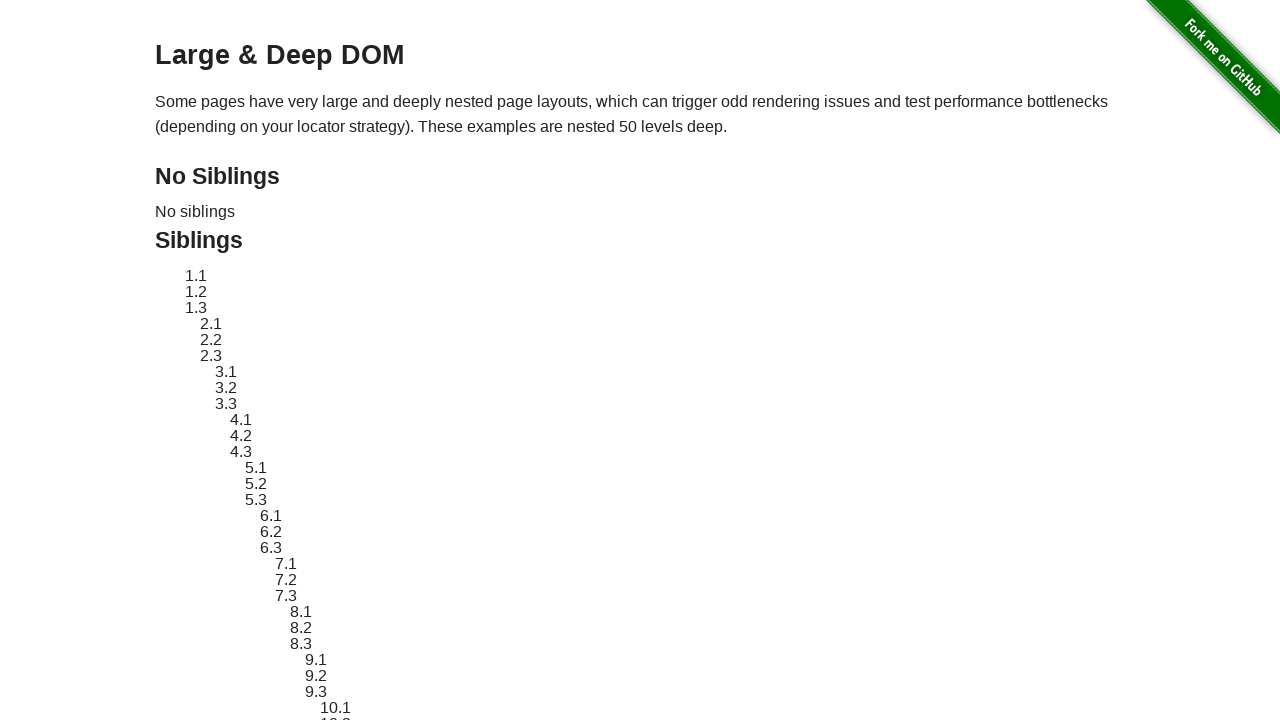

Target element #sibling-2.3 loaded
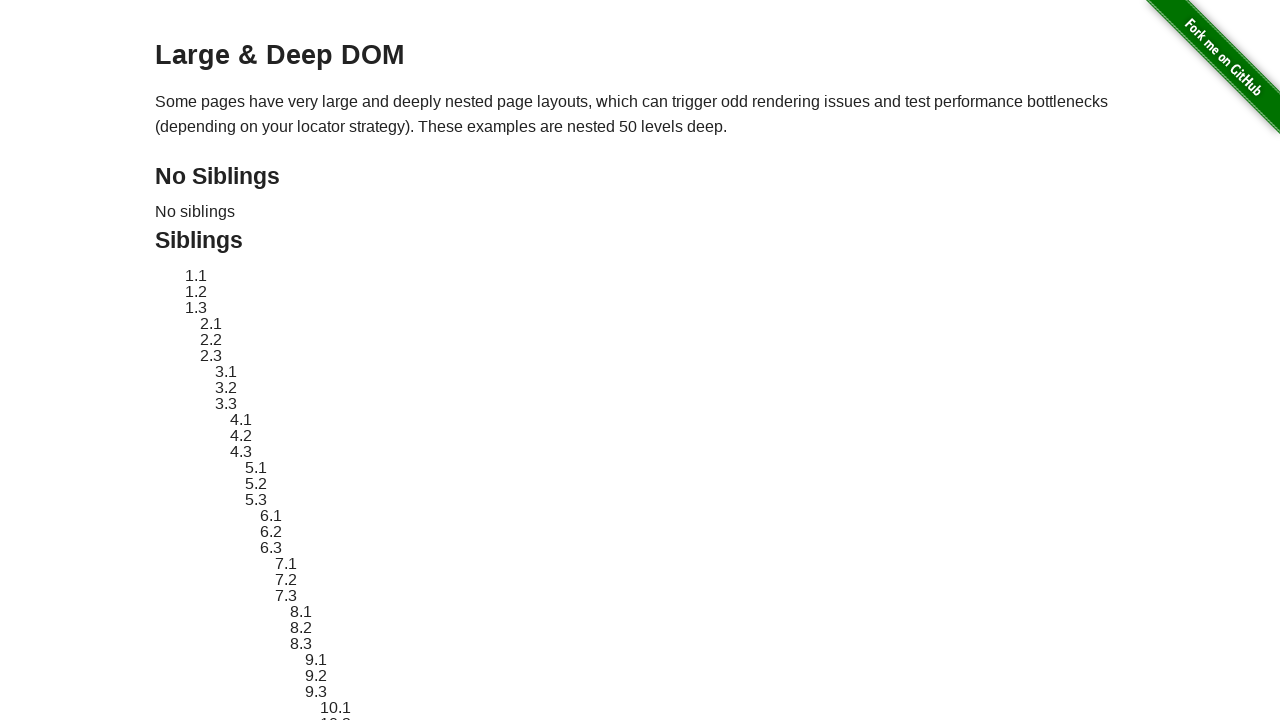

Applied red dashed border style to element #sibling-2.3 for visual verification
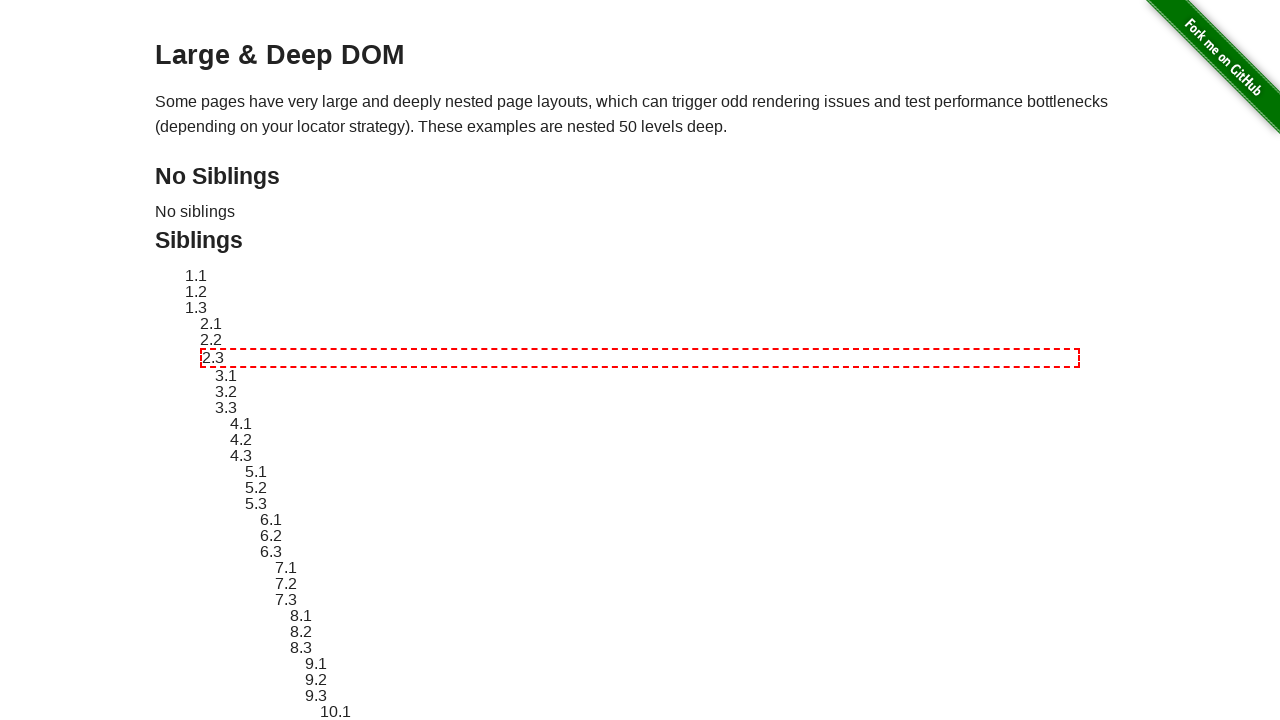

Waited 3 seconds to visually inspect the highlighted element
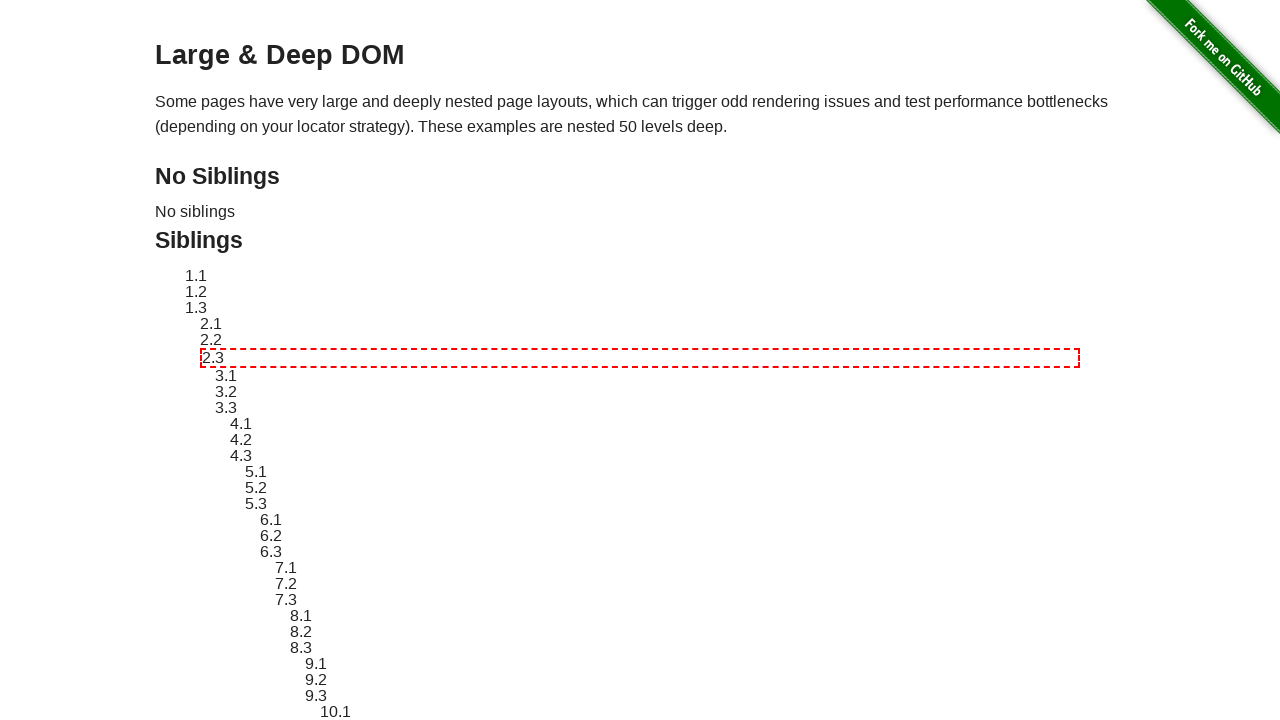

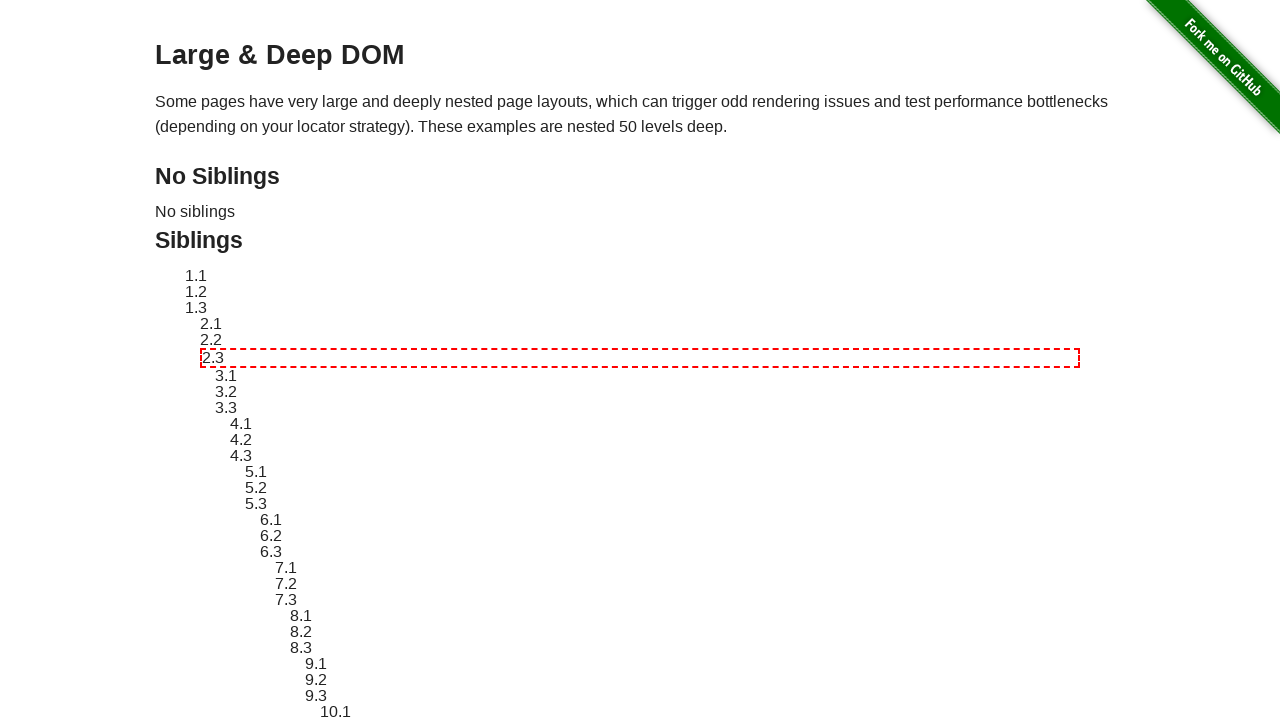